Tests right-click (context menu) functionality on a sidebar menu item

Starting URL: http://jqueryui.com/

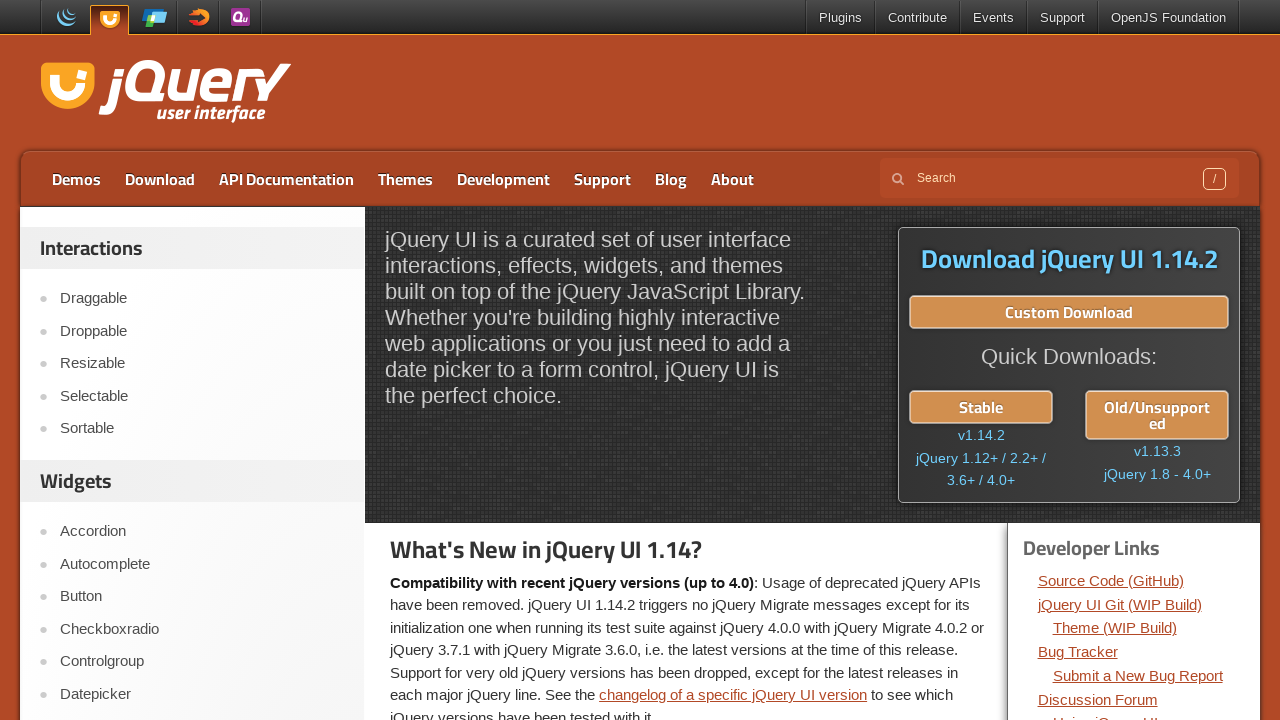

Right-clicked on sidebar menu item to open context menu at (202, 396) on //*[@id='sidebar']/aside[1]/ul/li[4]/a
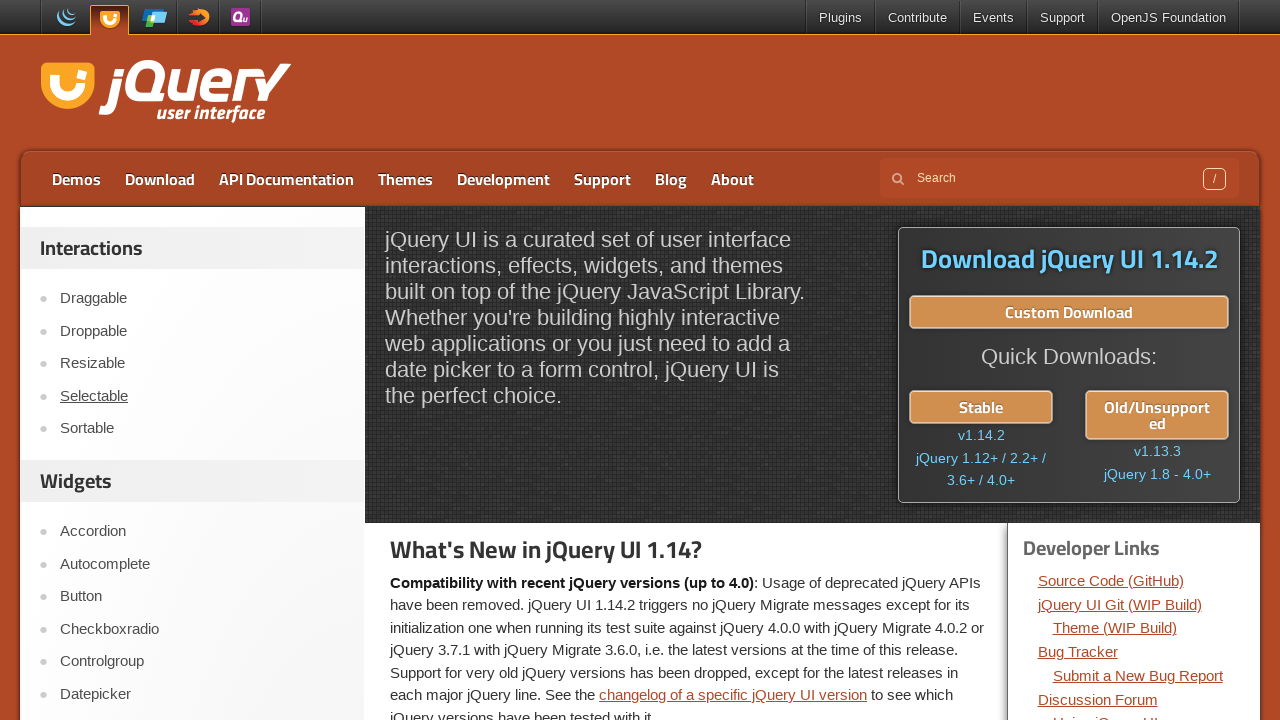

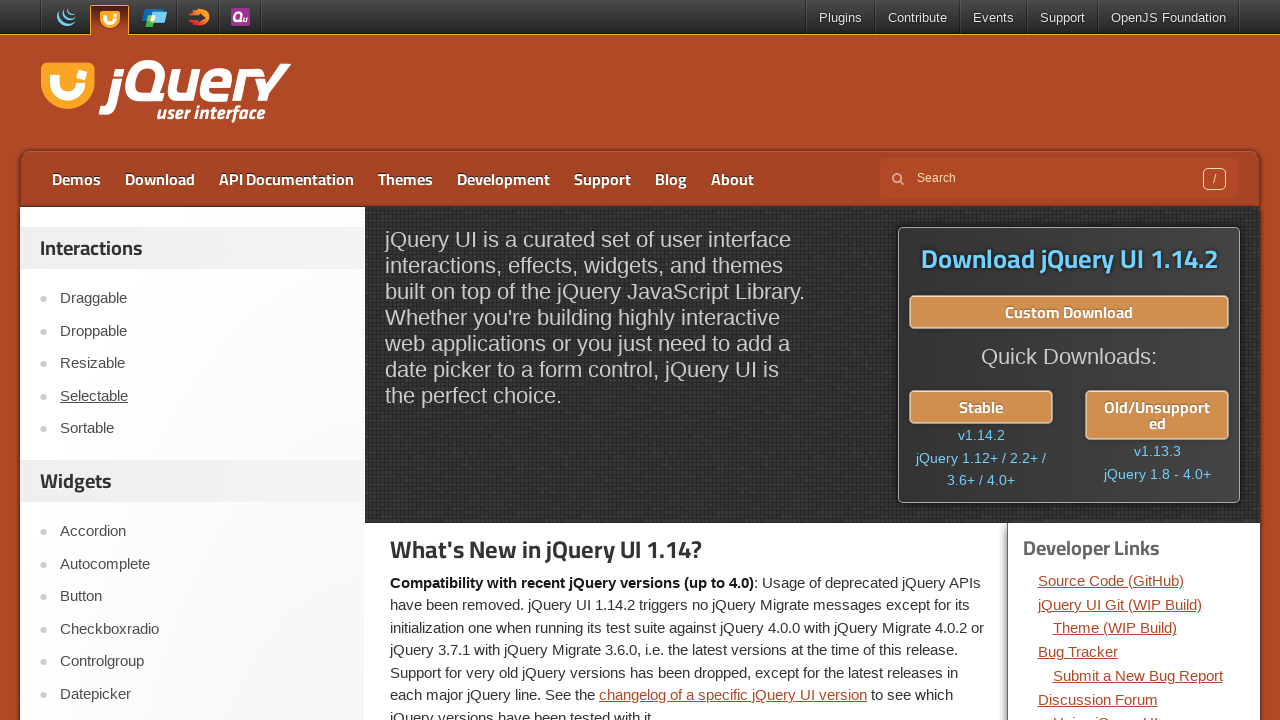